Tests slider component by dragging/sliding to set value to 55 and verifies the current value display

Starting URL: https://test-with-me-app.vercel.app/learning/web-elements/components/slider

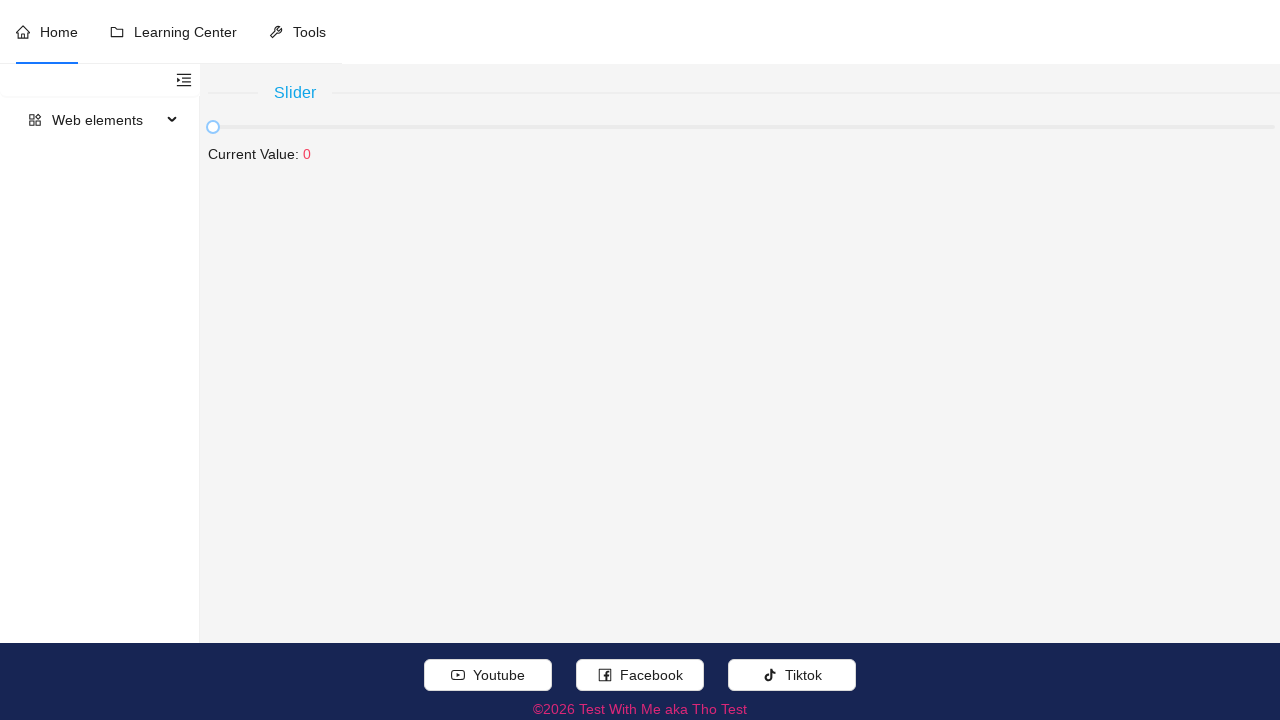

Located slider rail element
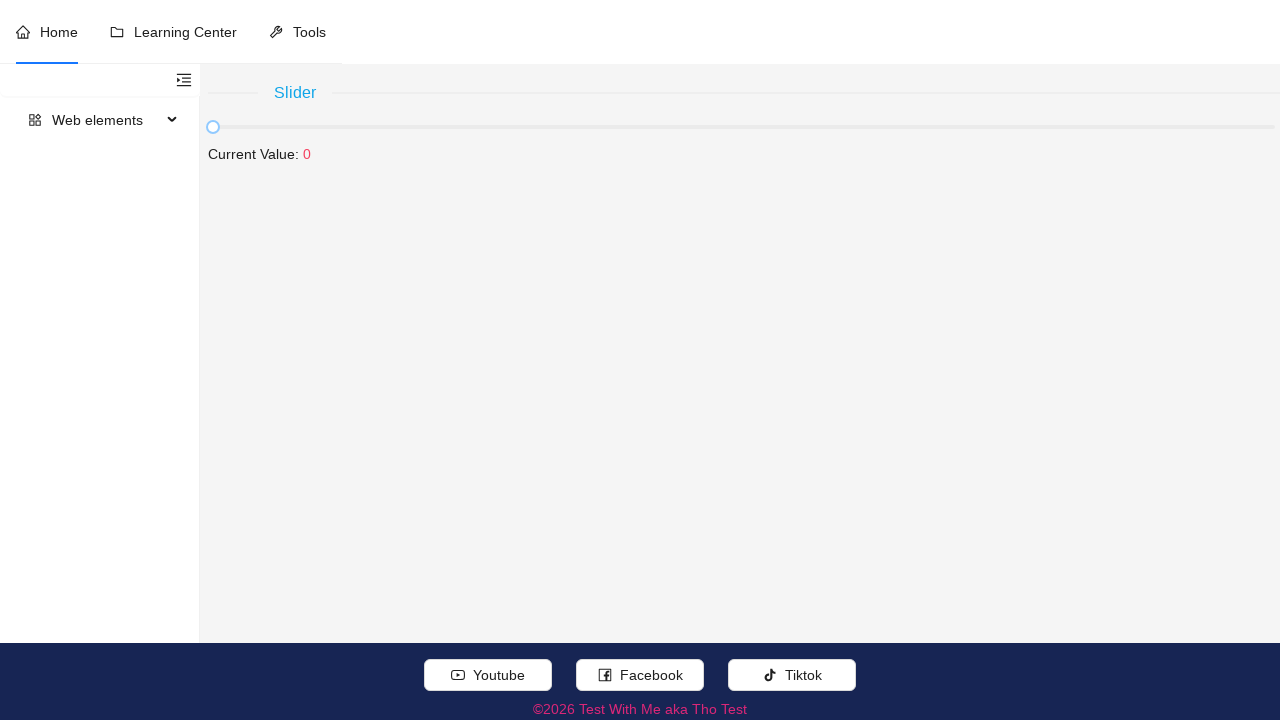

Retrieved slider bounding box
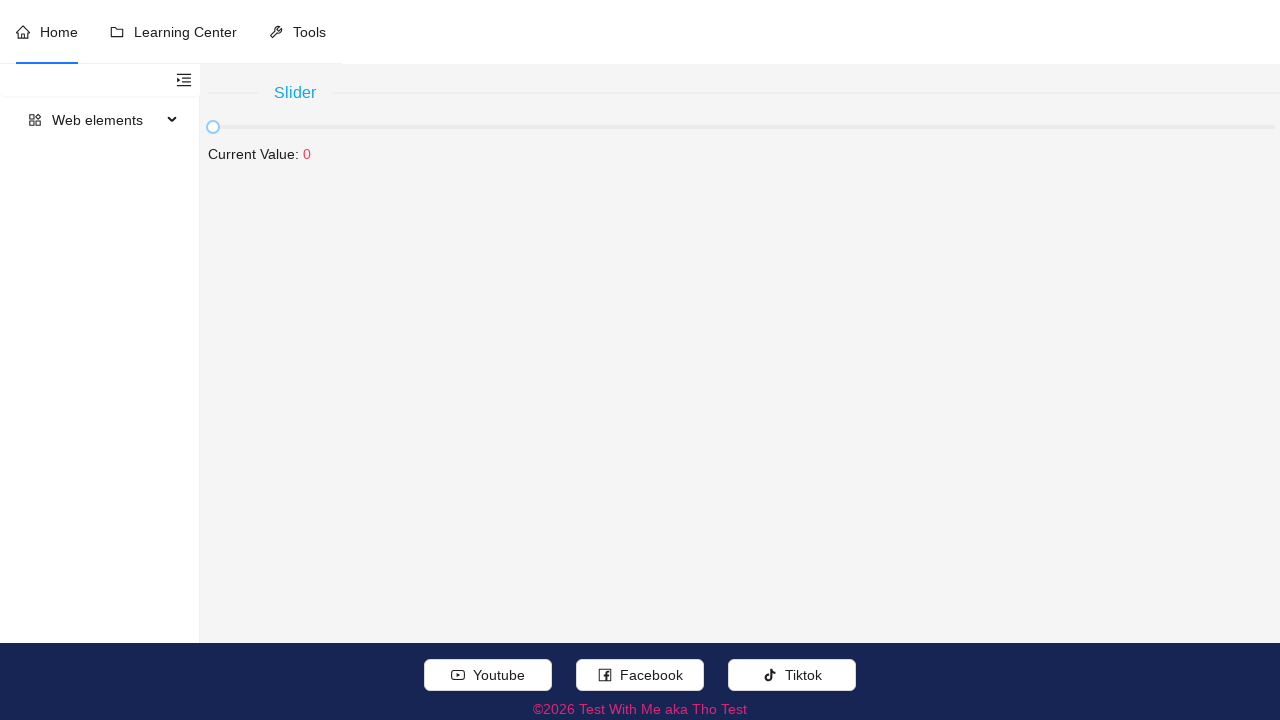

Hovered over slider element at (744, 127) on (//span[normalize-space()='Slider']/following::div[contains(concat(' ',normalize
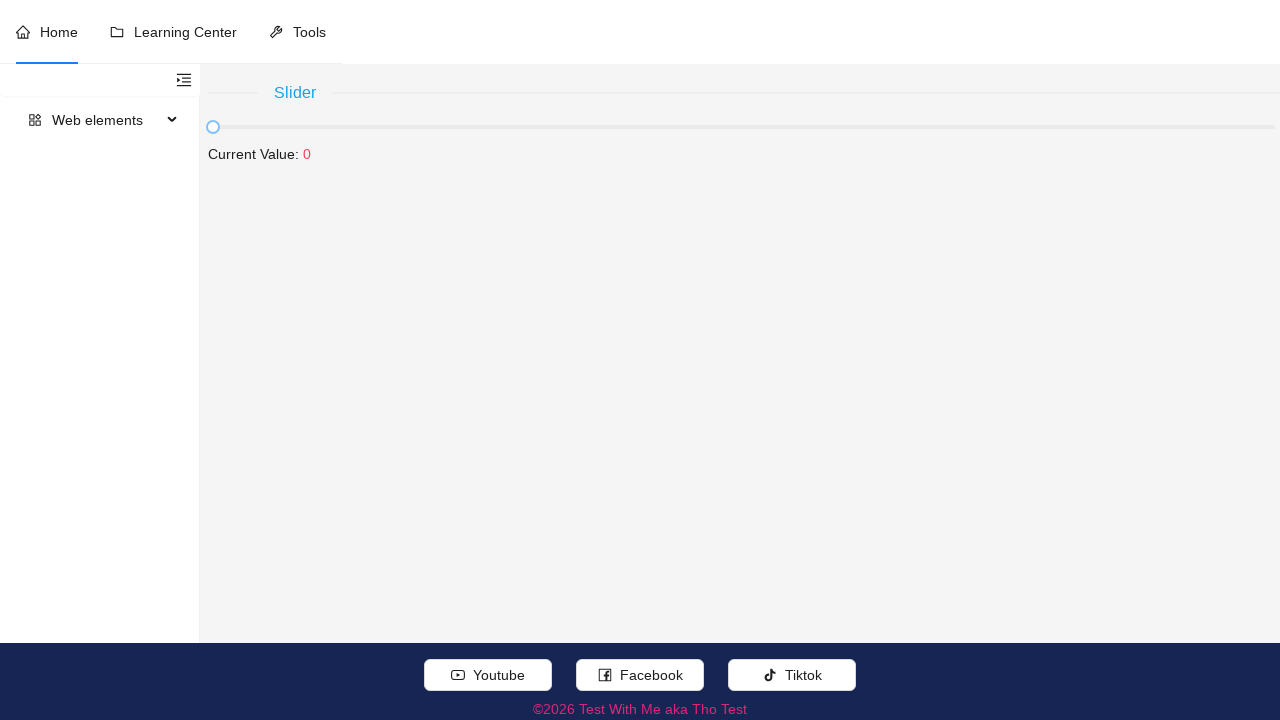

Moved mouse to slider start position at (213, 127)
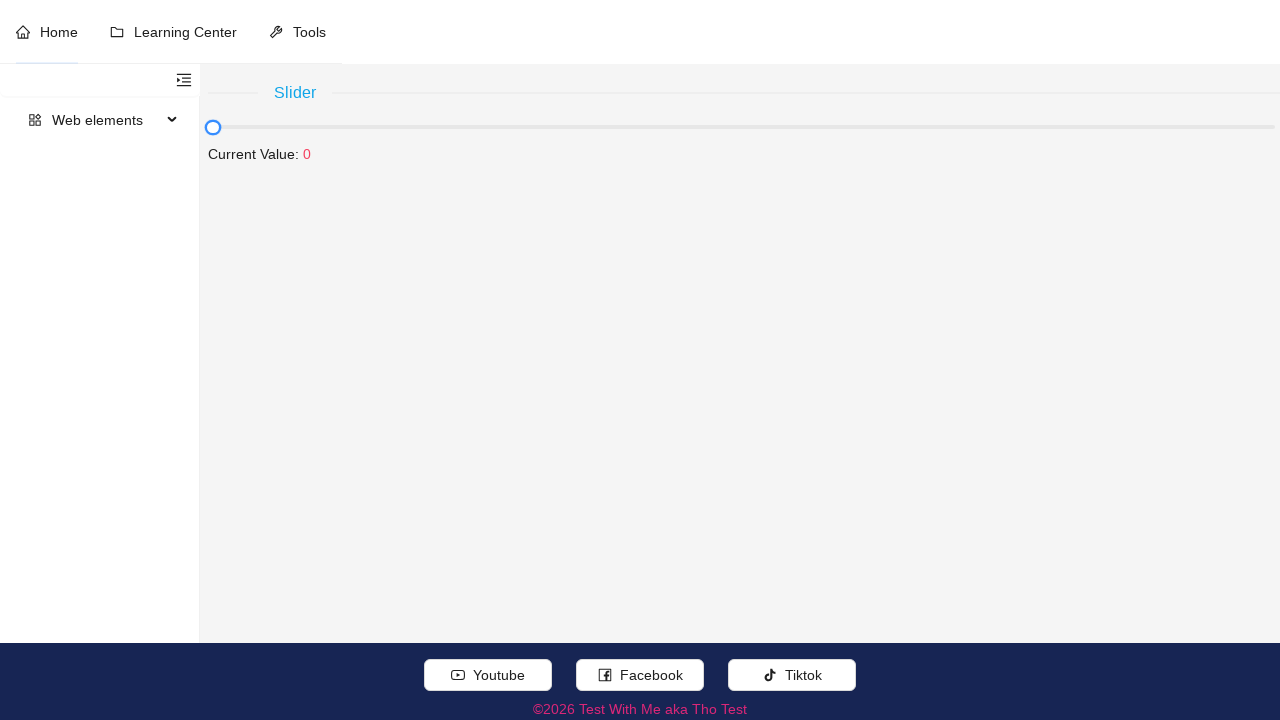

Pressed mouse button down to start dragging at (213, 127)
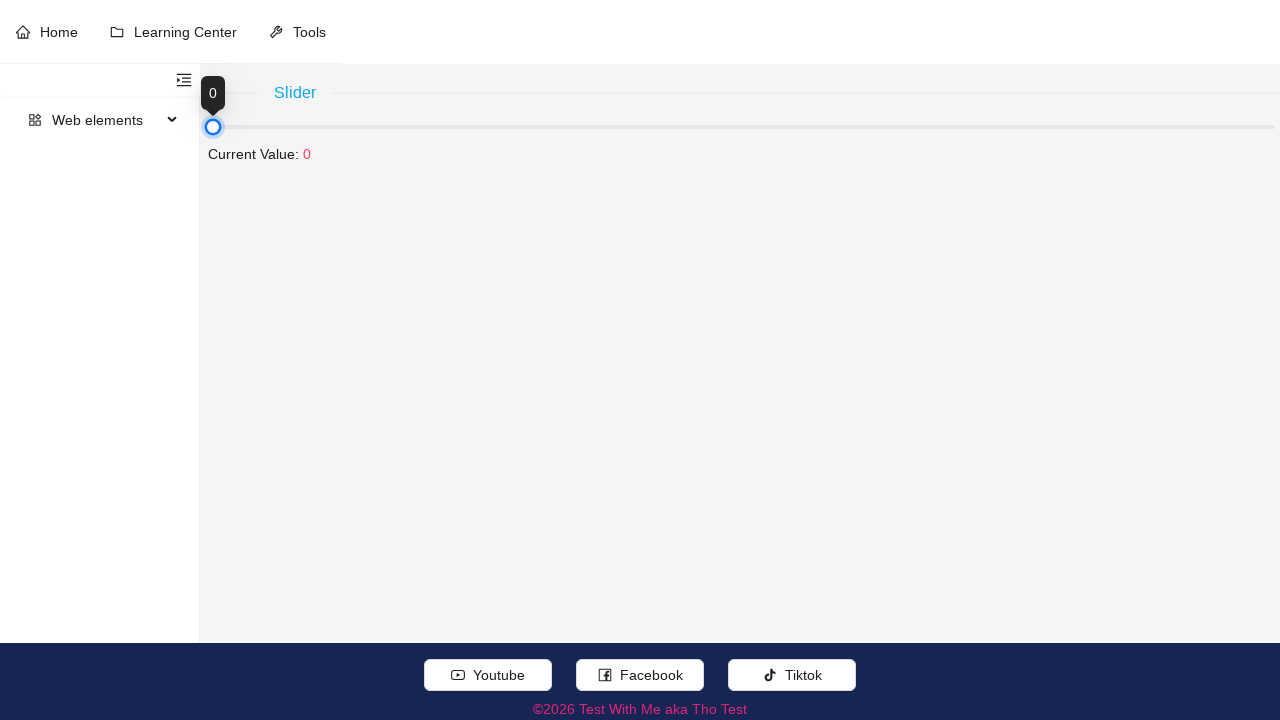

Dragged slider to target position (55%) at (797, 127)
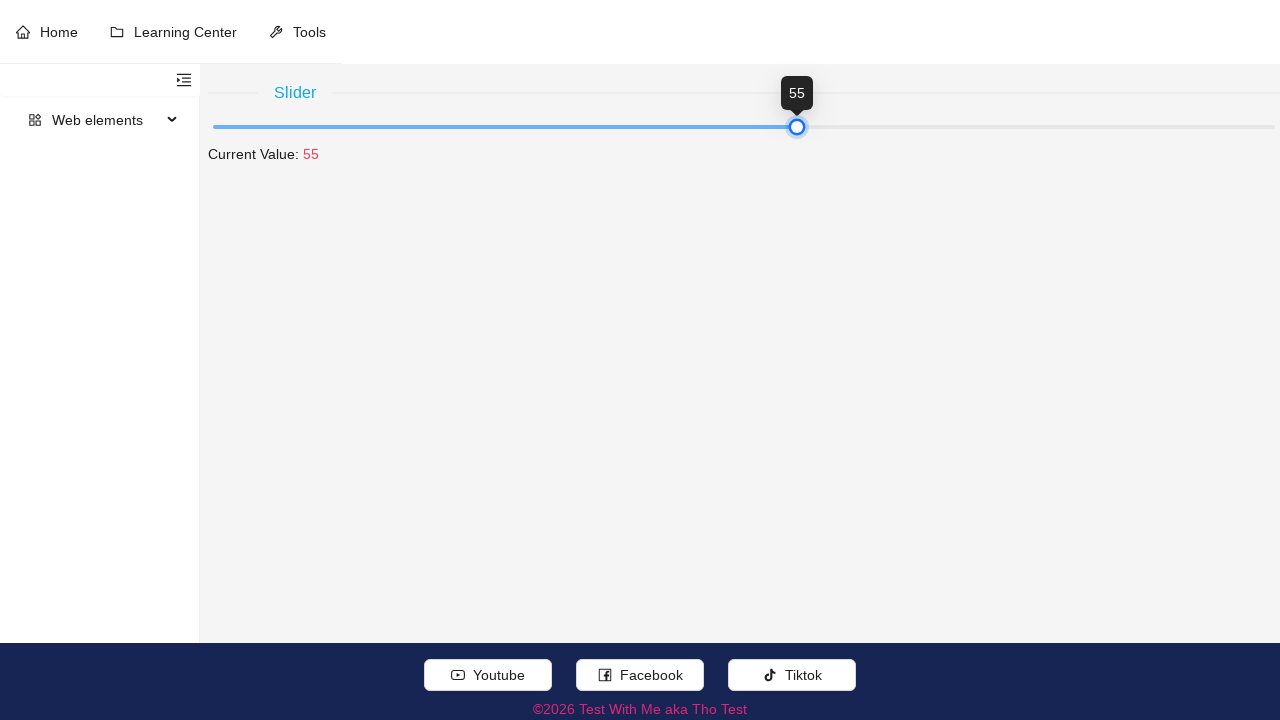

Released mouse button to complete drag at (797, 127)
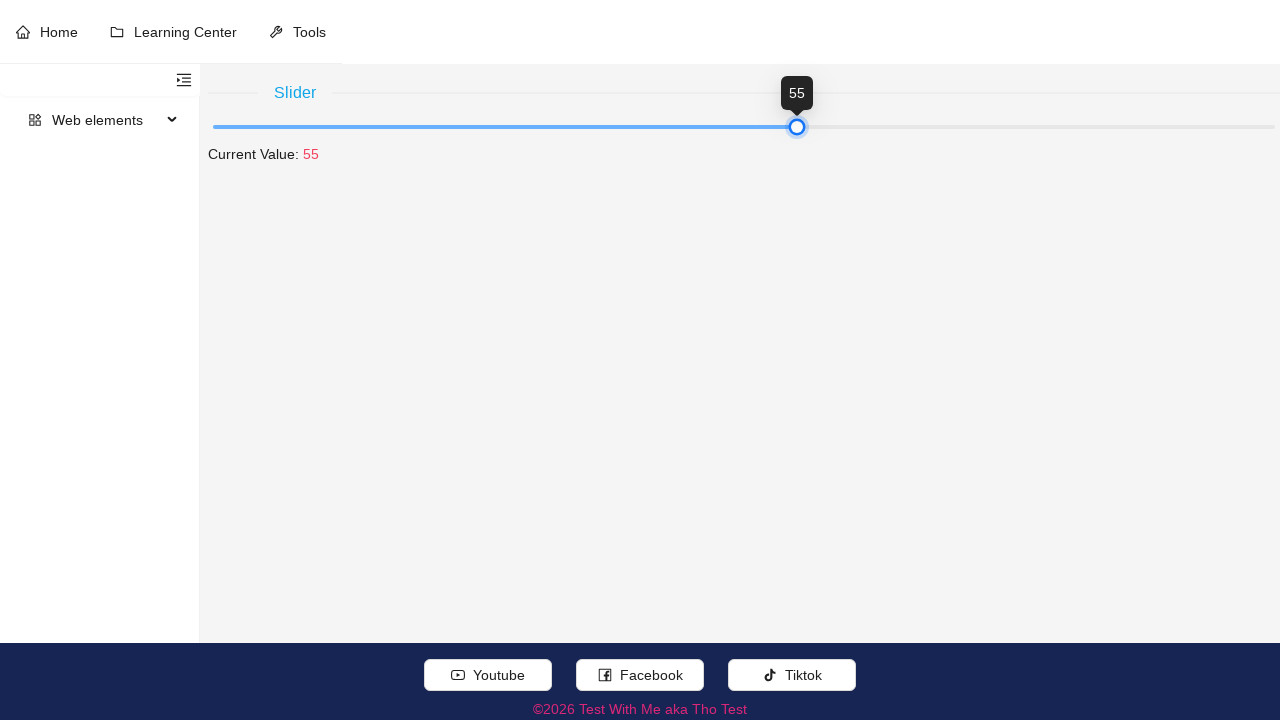

Verified slider value display shows 'Current Value: 55'
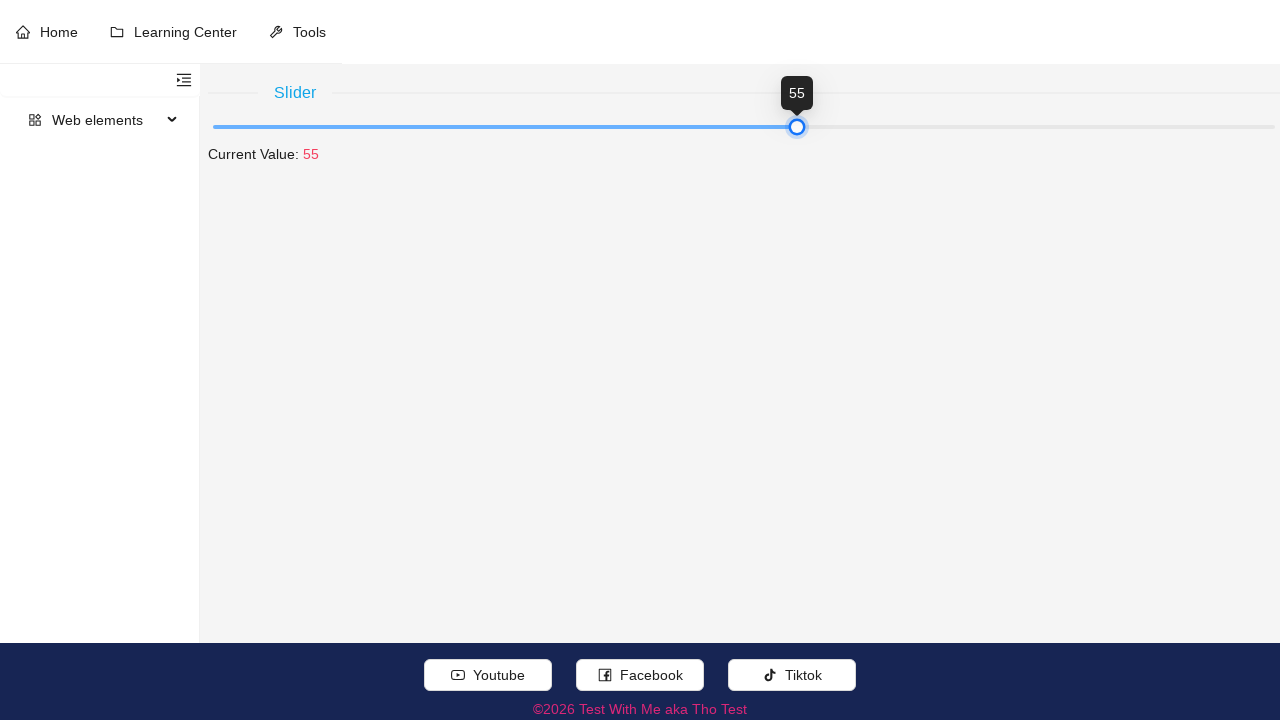

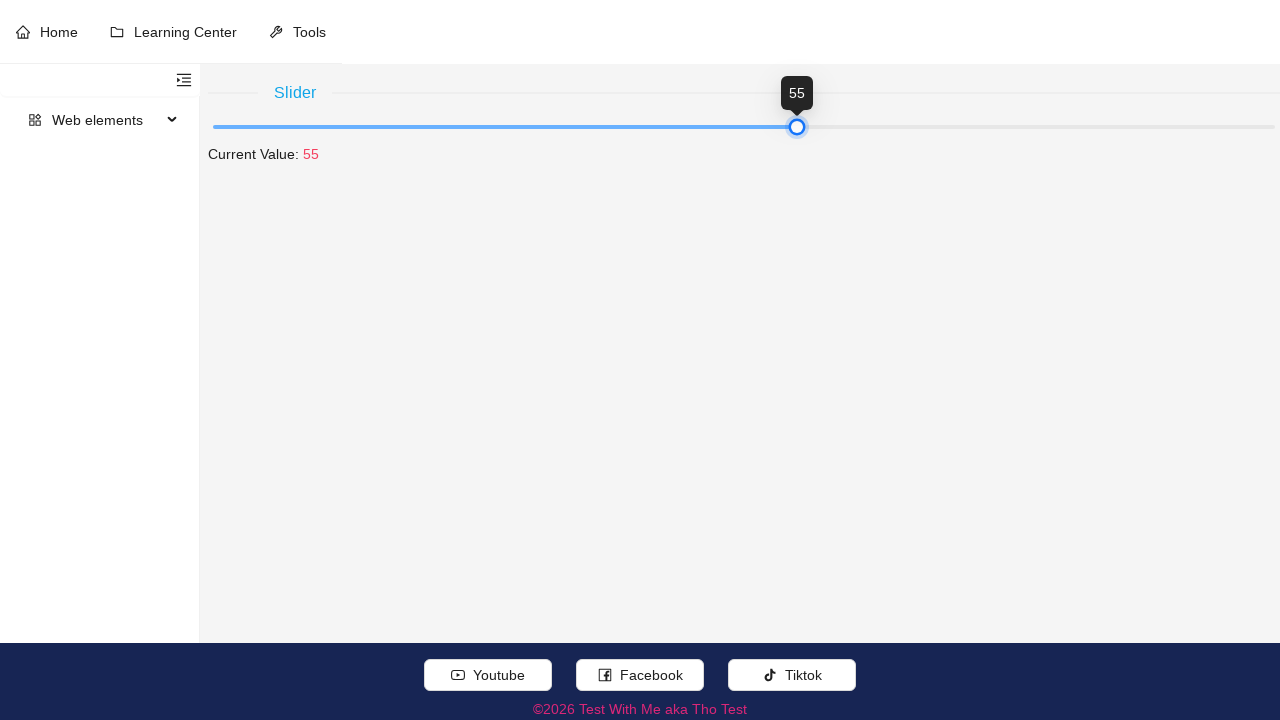